Verifies that the "Log In" button on the NextBaseCRM login page displays the expected text "Log In" by checking the button's value attribute.

Starting URL: https://login1.nextbasecrm.com/

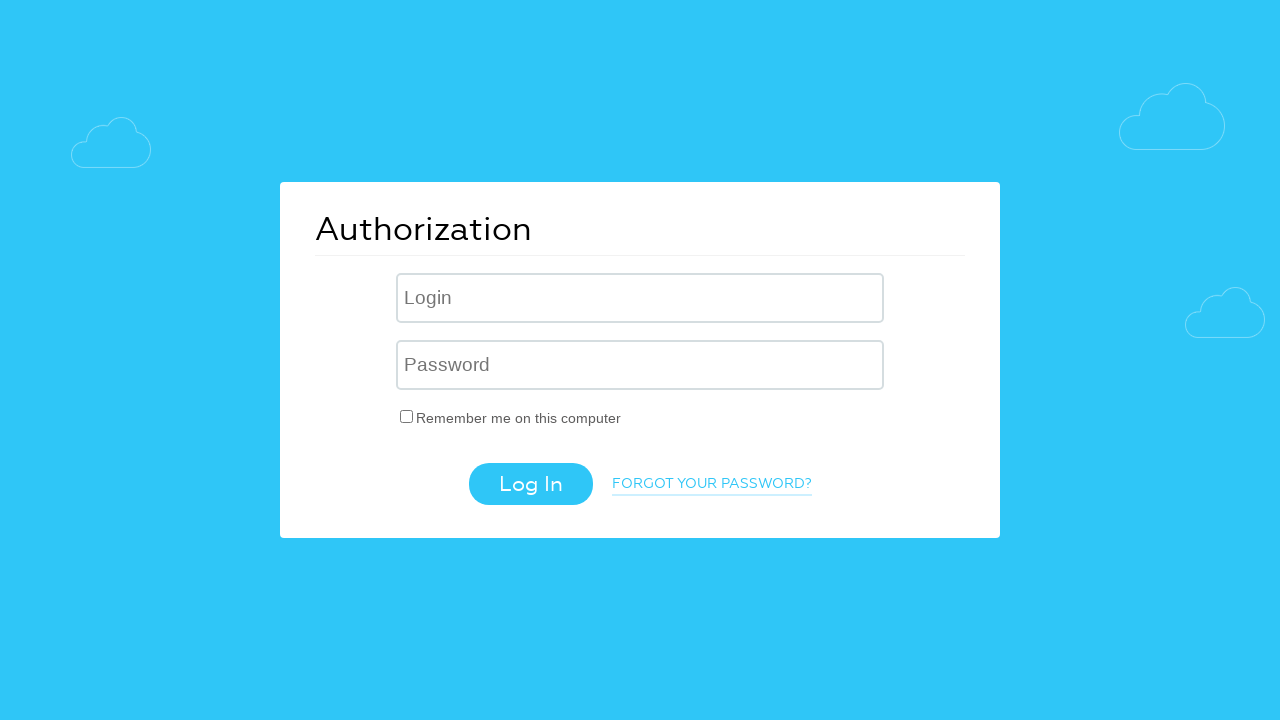

Located Log In button using CSS selector
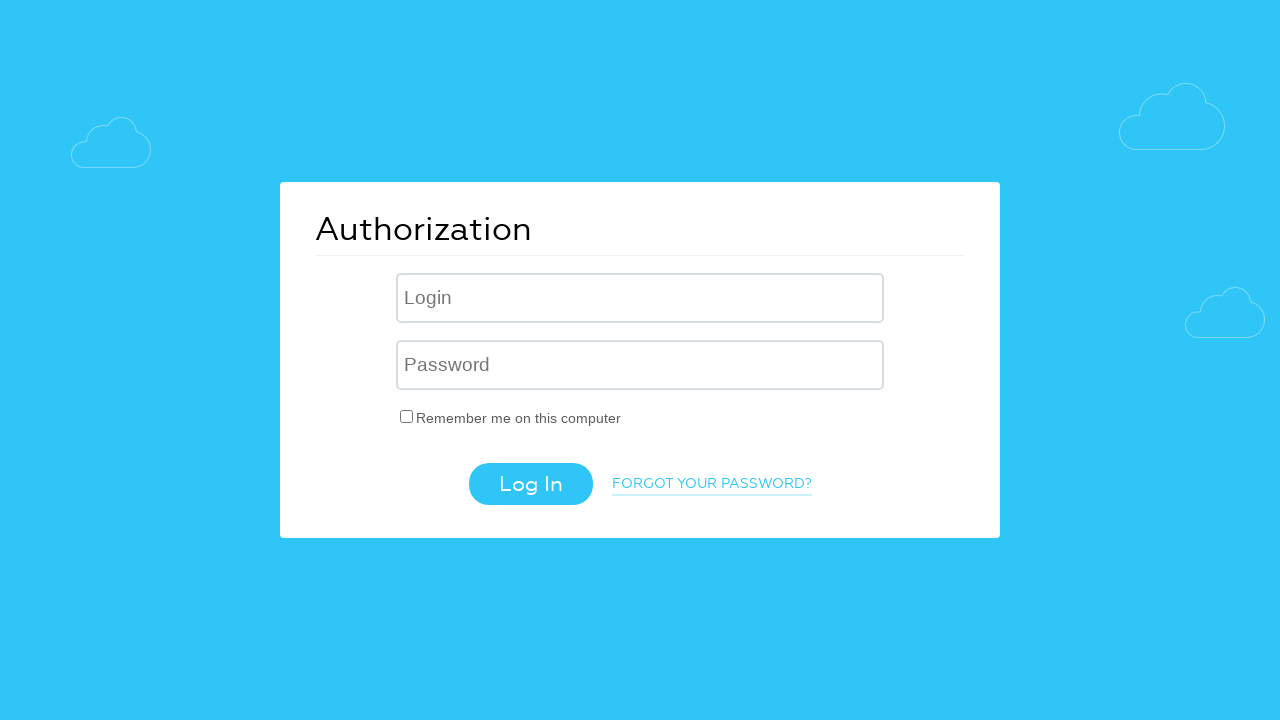

Log In button is now visible
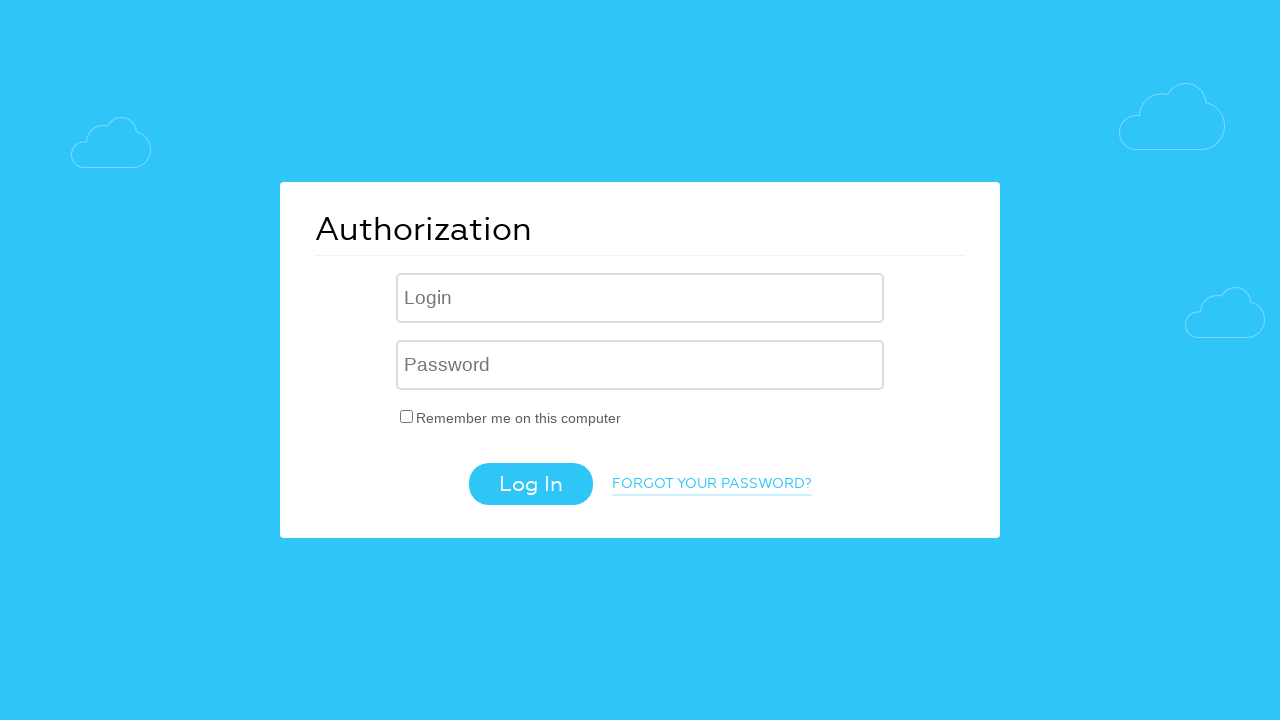

Retrieved value attribute from Log In button
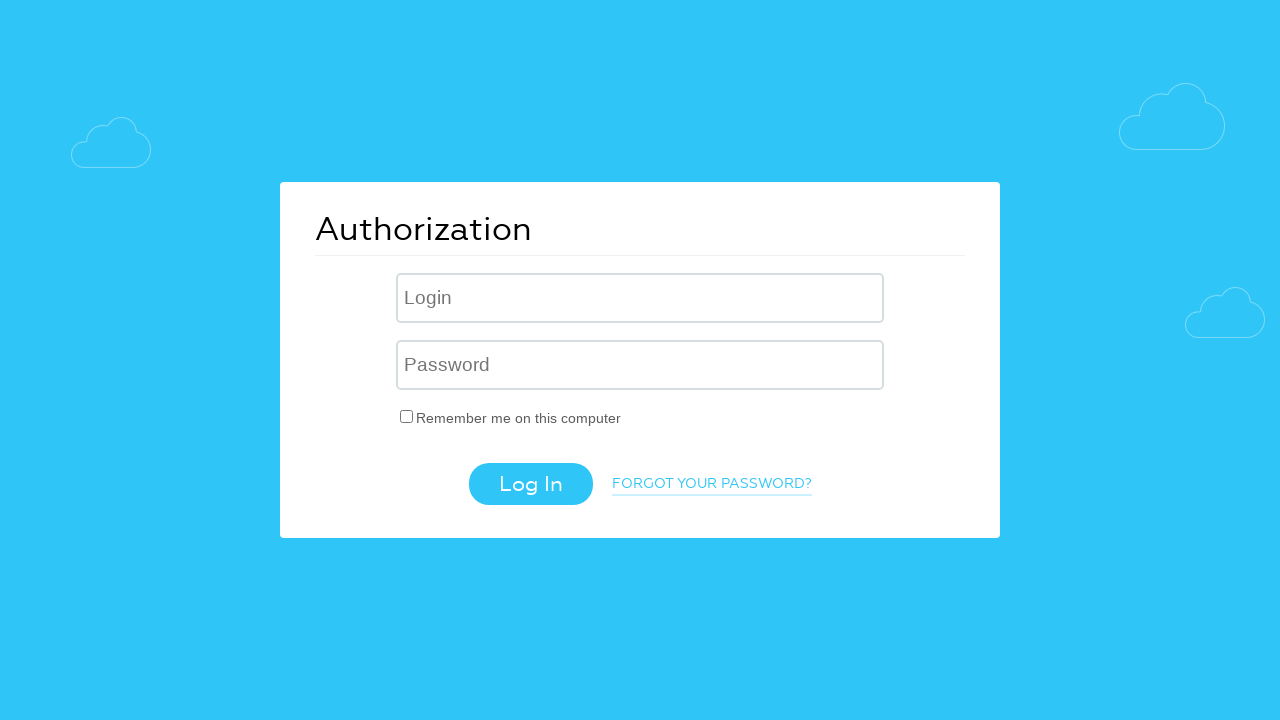

Set expected button text to 'Log In'
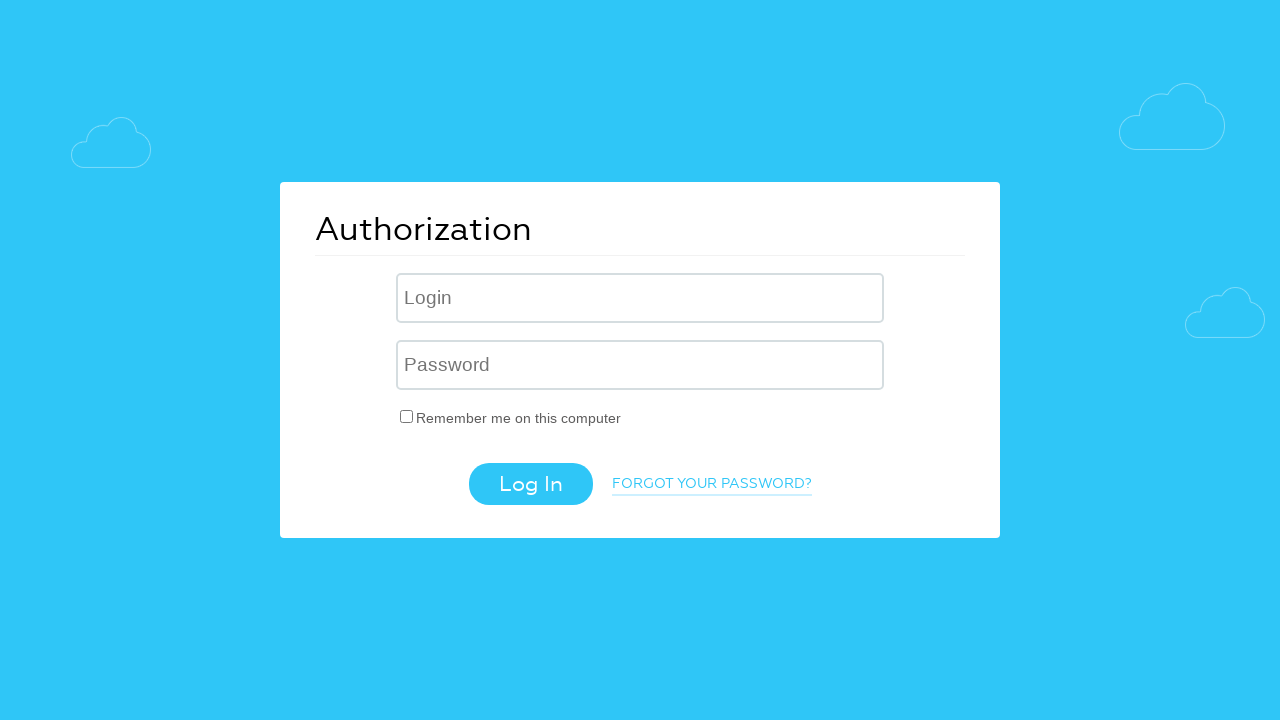

Verified Log In button text matches expected value 'Log In'
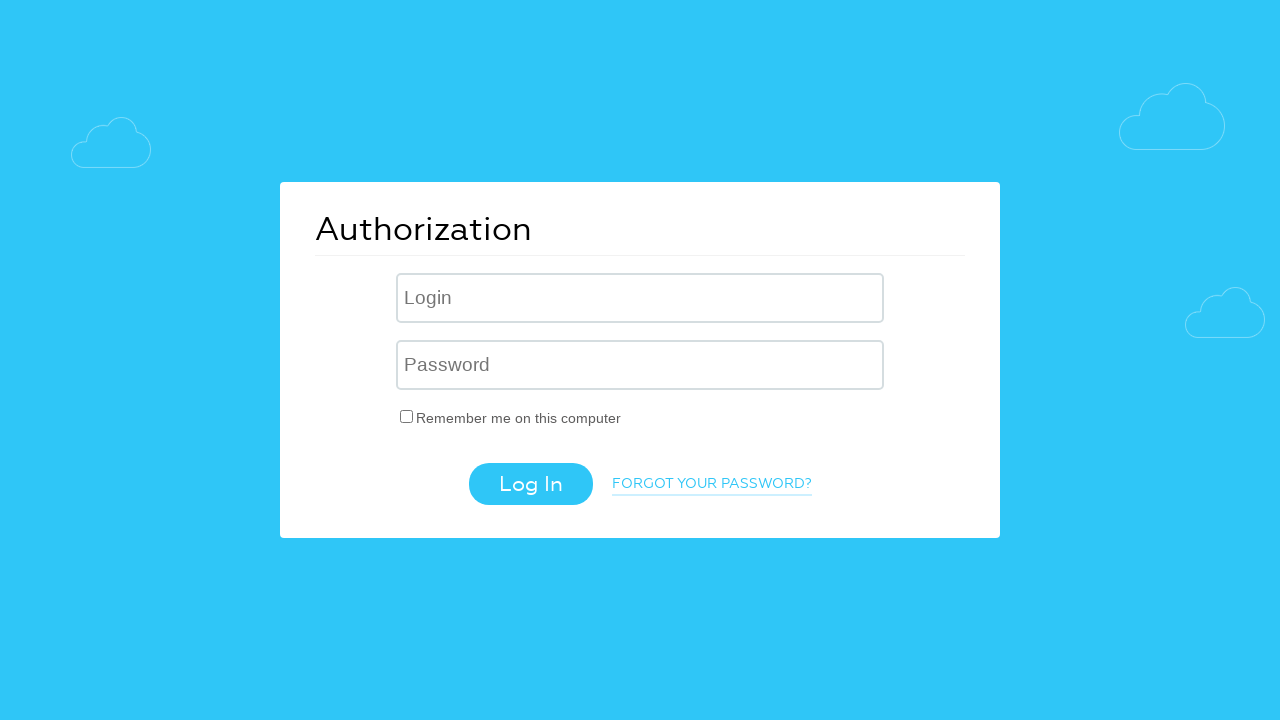

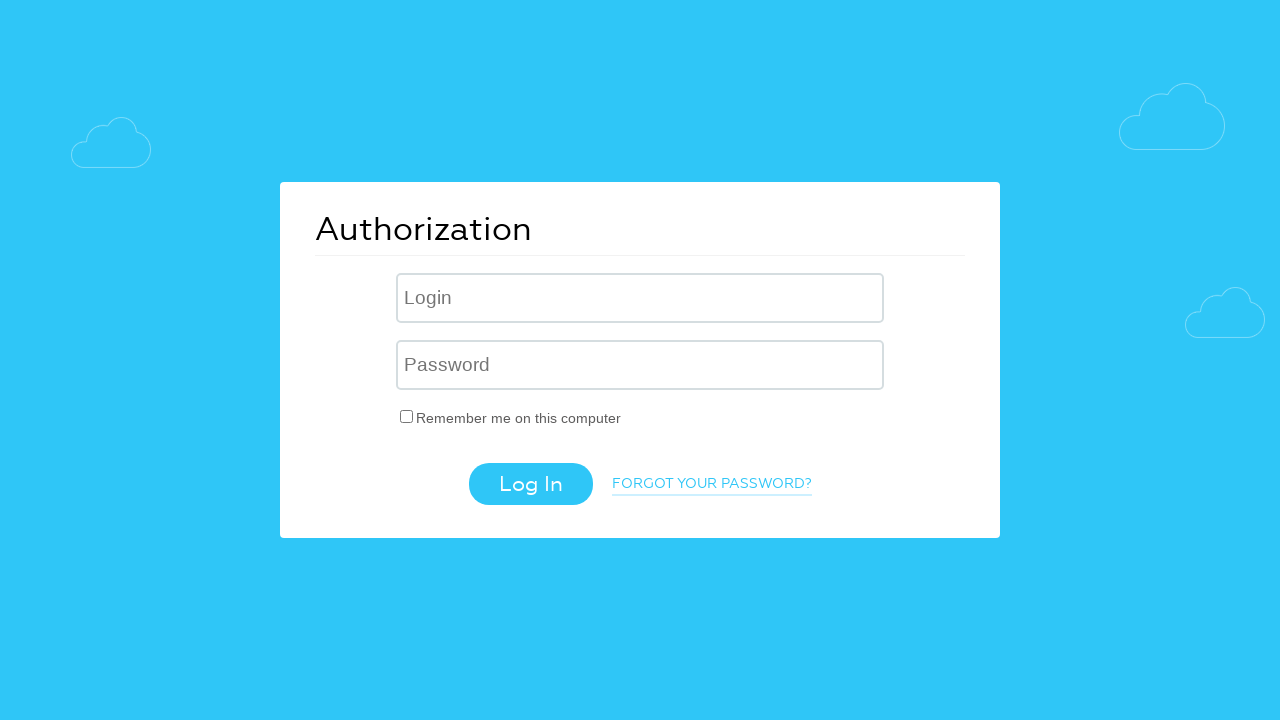